Tests frame handling by switching between multiple frames and nested iframes, filling text inputs in each frame and clicking a checkbox in an iframe

Starting URL: https://ui.vision/demo/webtest/frames/

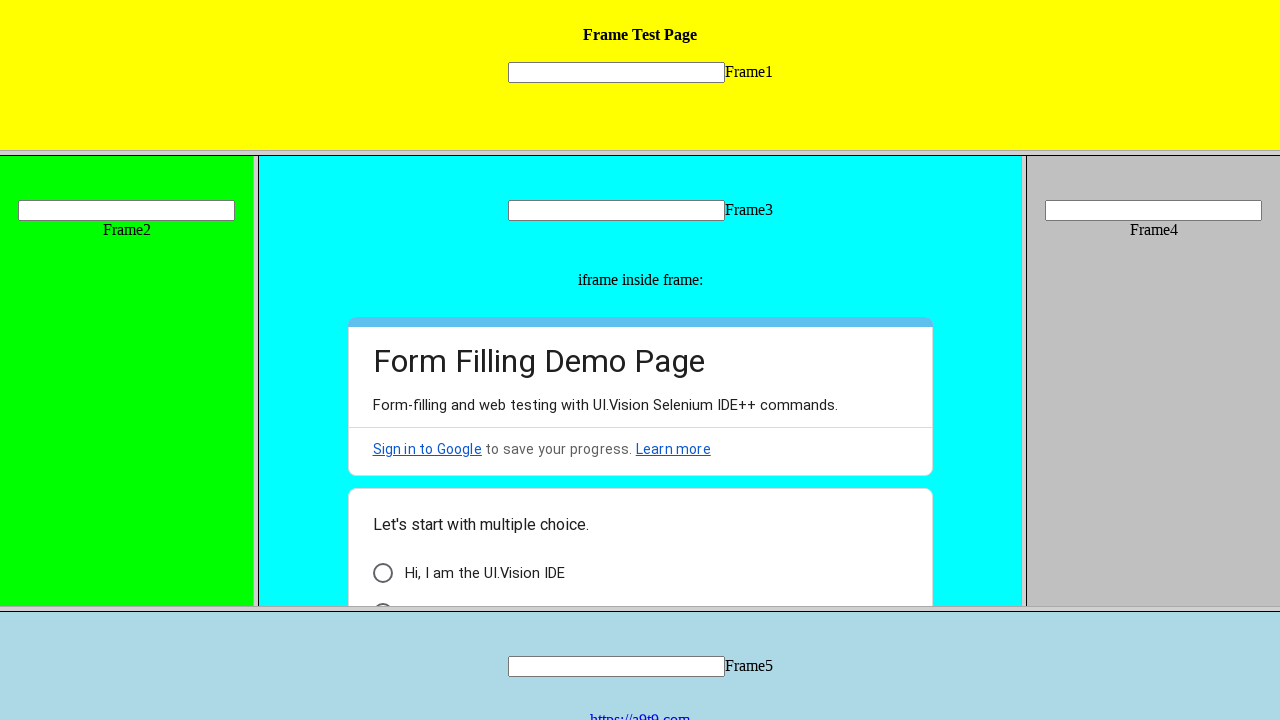

Located frame 1 with src='frame_1.html'
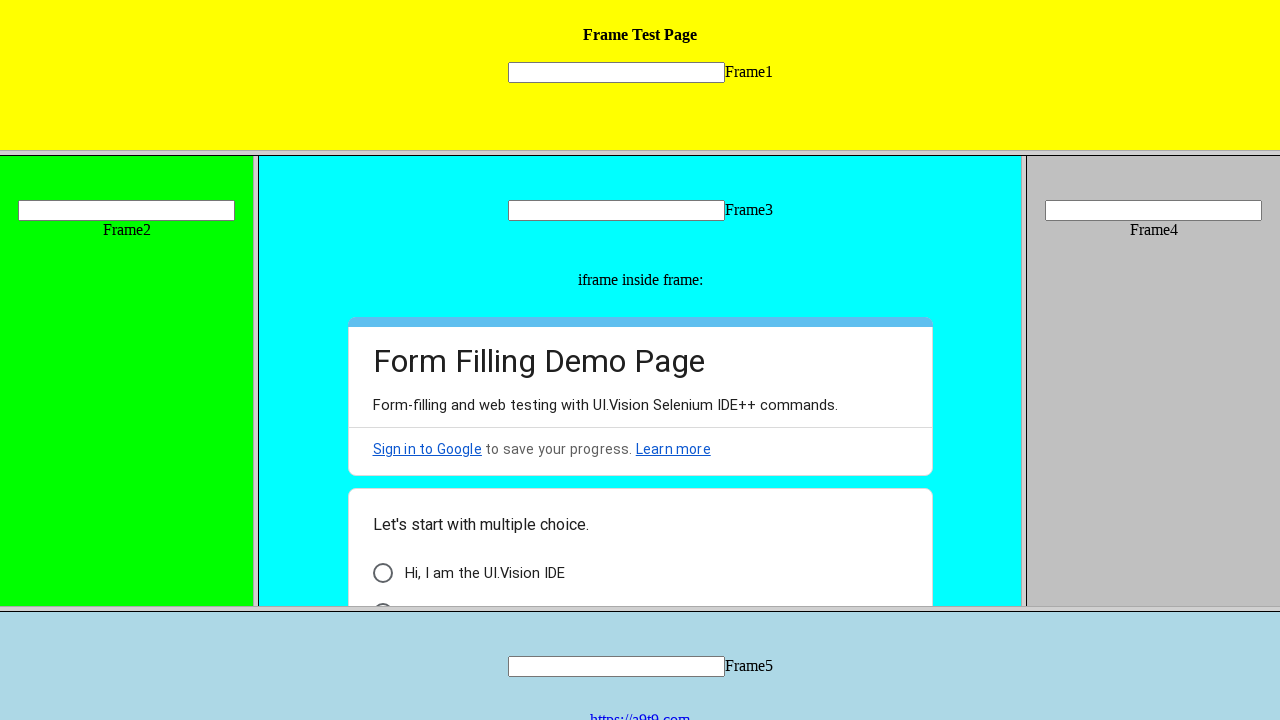

Filled text input in frame 1 with 'Welcome!' on xpath=//frame[@src='frame_1.html'] >> internal:control=enter-frame >> xpath=//in
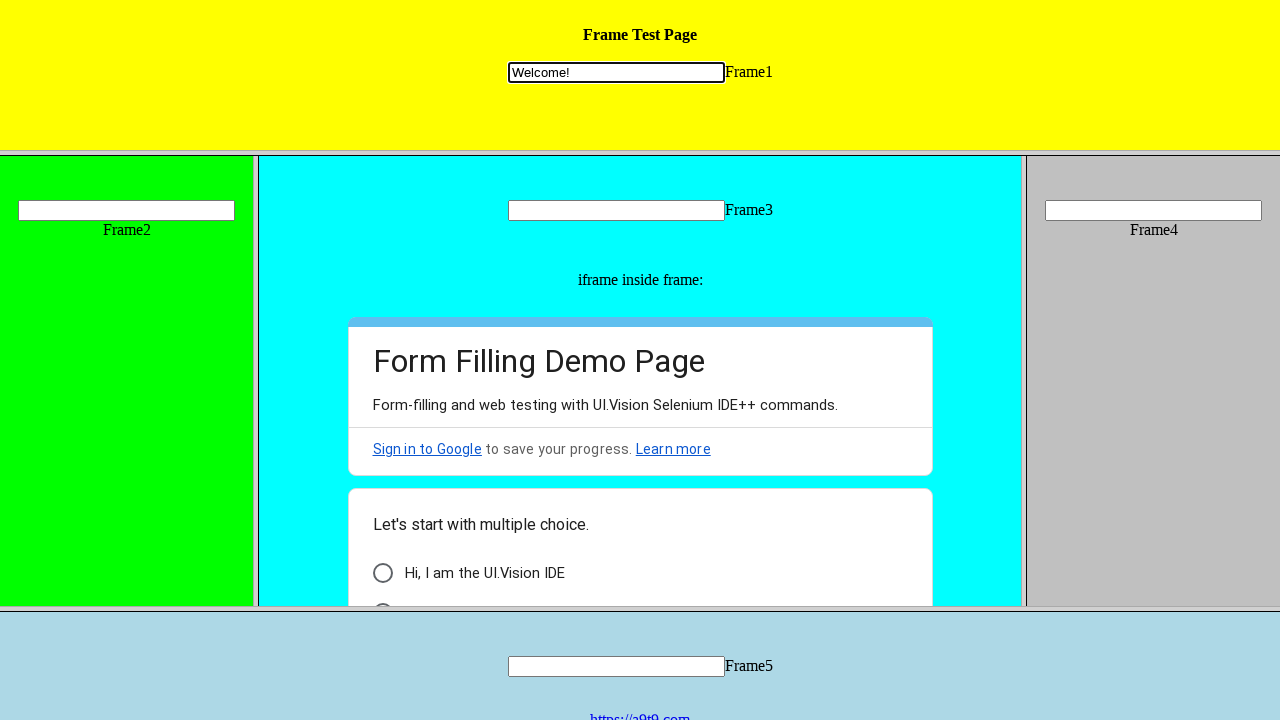

Located frame 2 with src='frame_2.html'
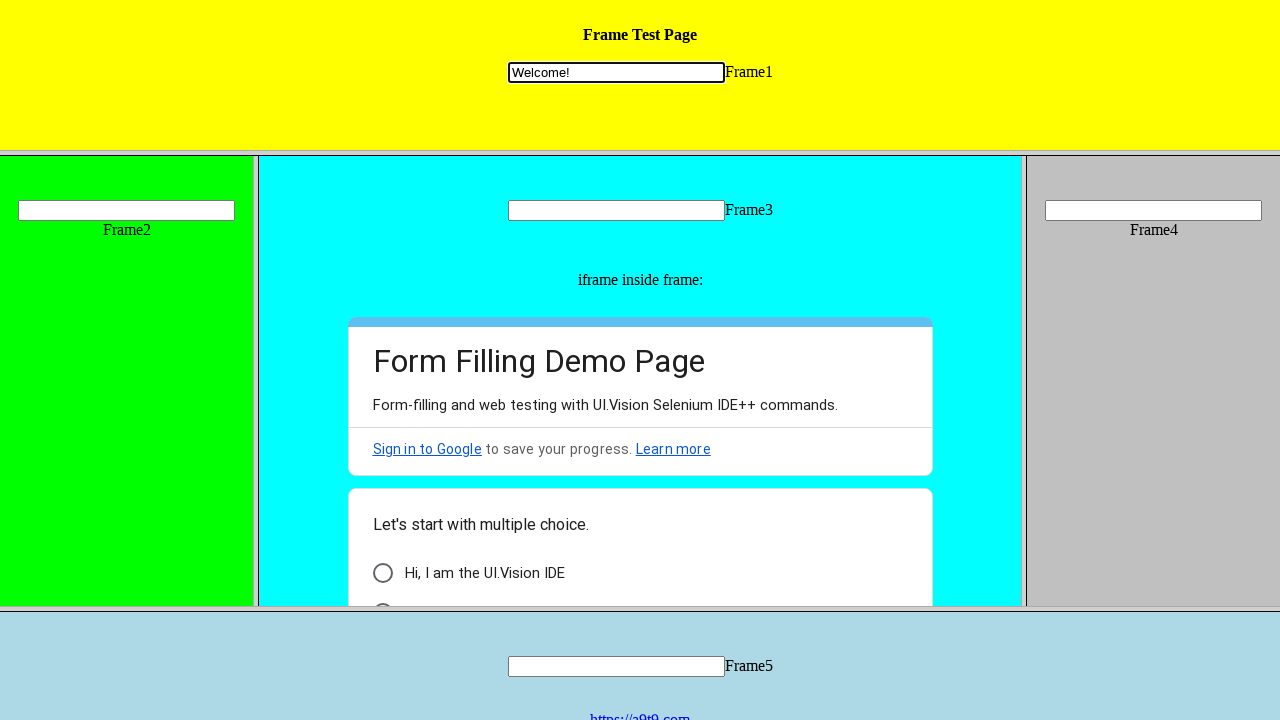

Filled text input in frame 2 with 'World!' on xpath=//frame[@src='frame_2.html'] >> internal:control=enter-frame >> xpath=//in
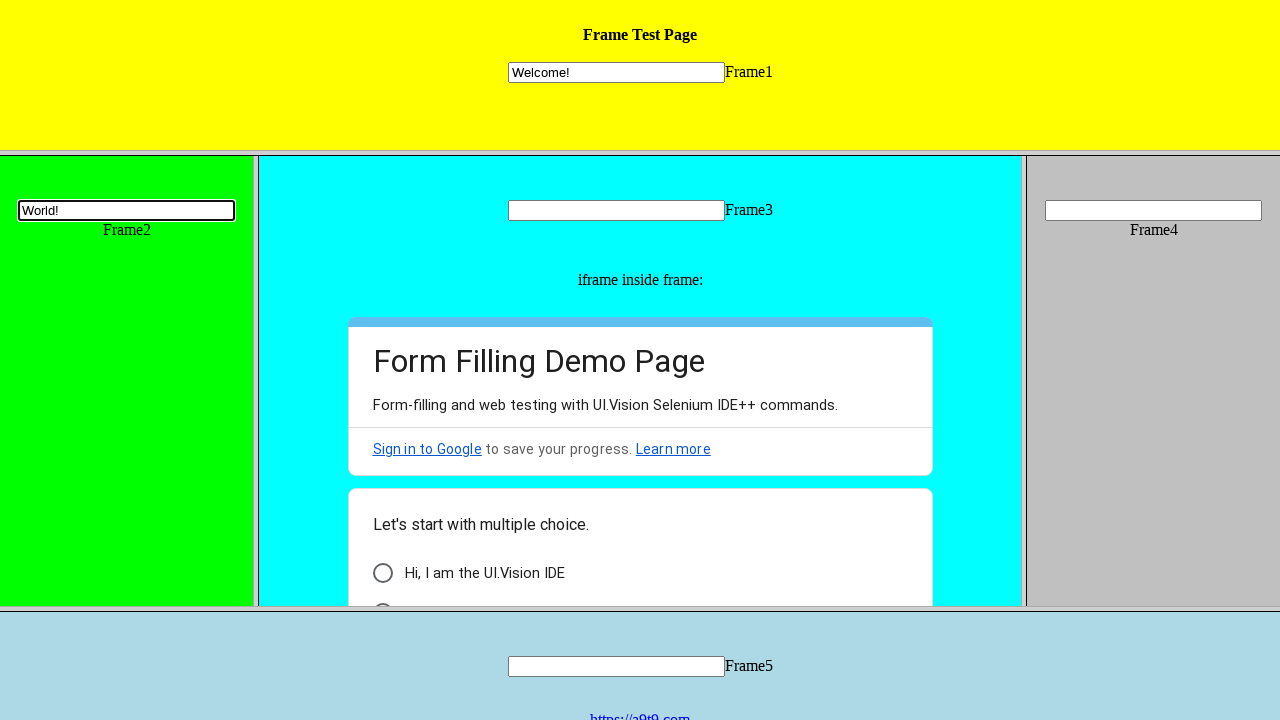

Located frame 3 with src='frame_3.html'
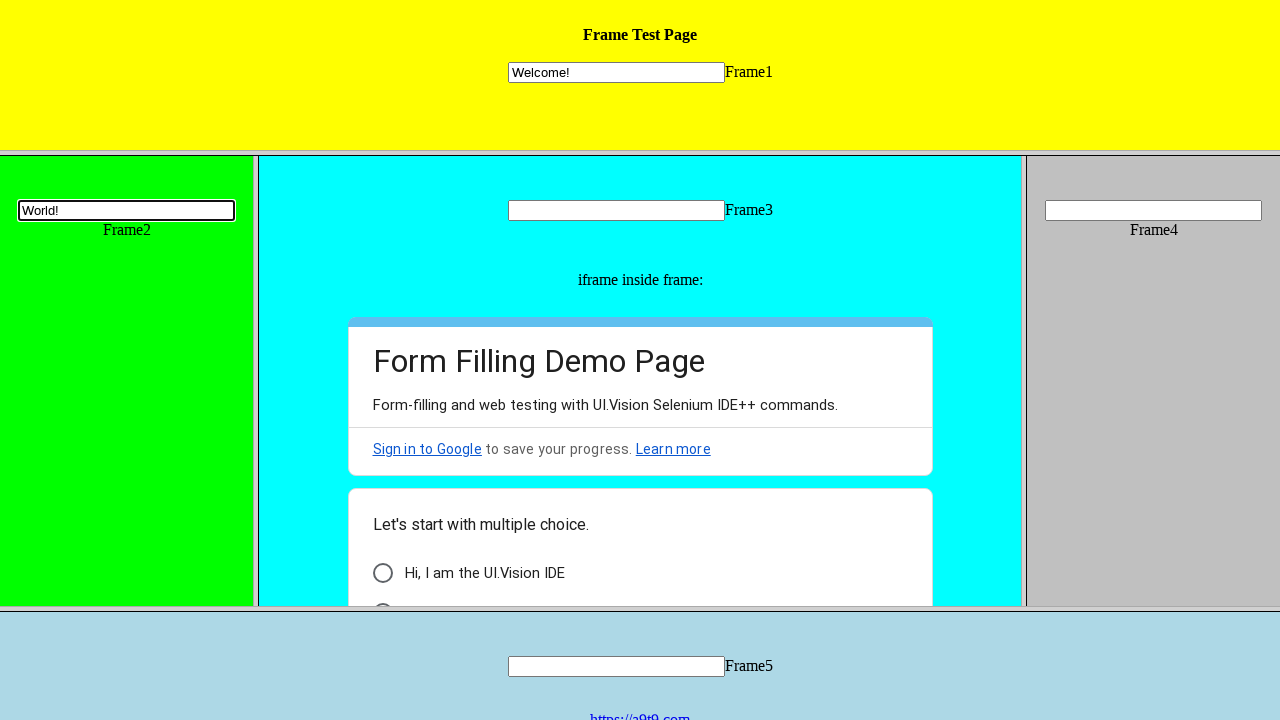

Filled text input in frame 3 with 'Selenium' on xpath=//frame[@src='frame_3.html'] >> internal:control=enter-frame >> xpath=//in
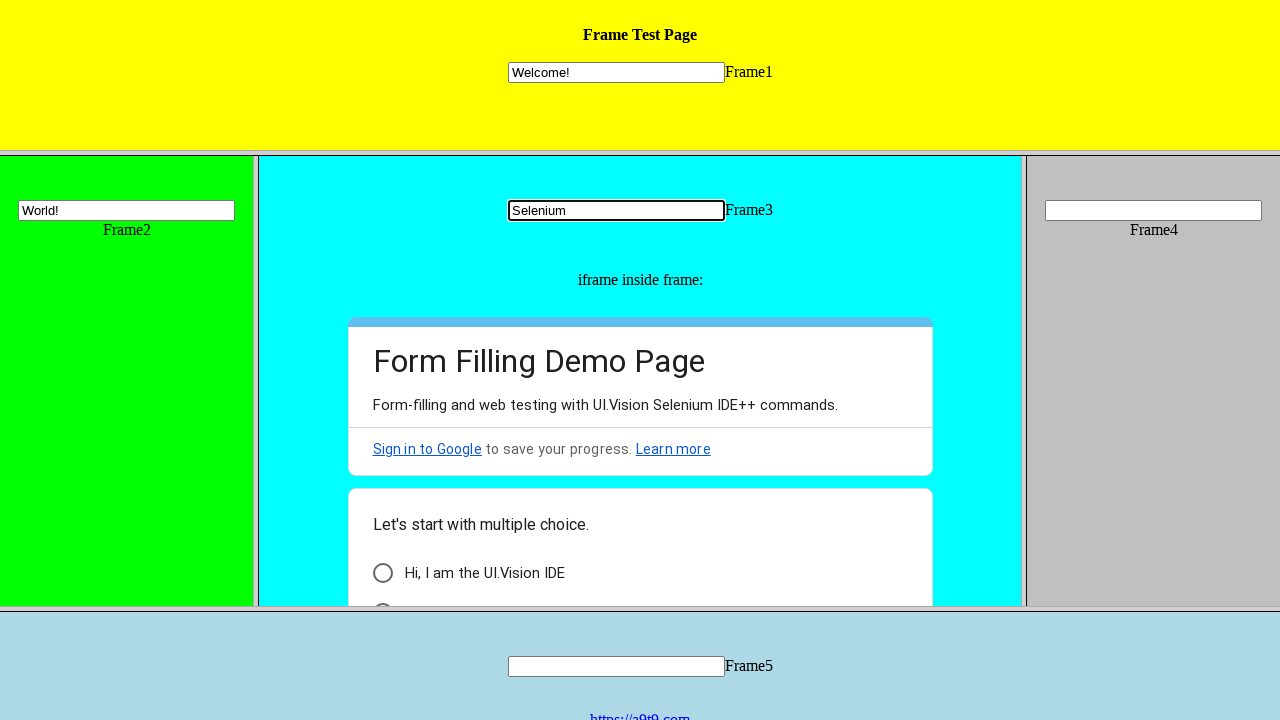

Located nested iframe within frame 3
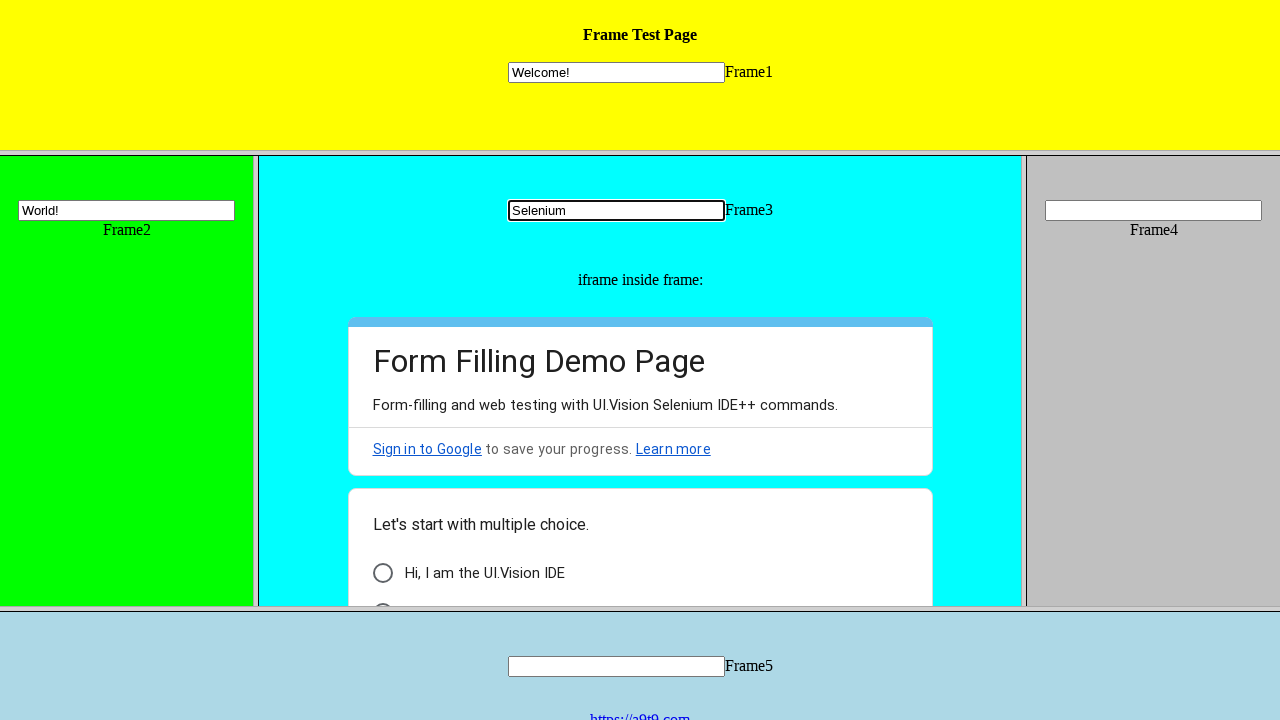

Clicked checkbox element in nested iframe at (382, 573) on xpath=//frame[@src='frame_3.html'] >> internal:control=enter-frame >> iframe >> 
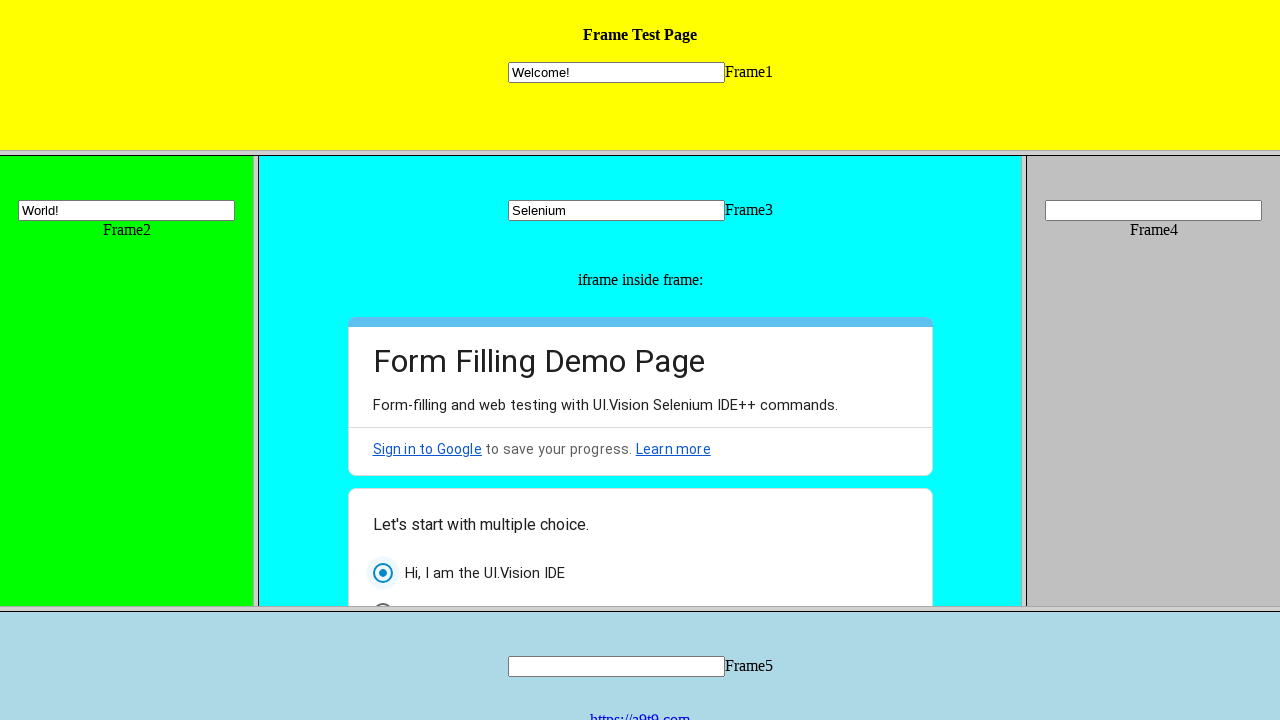

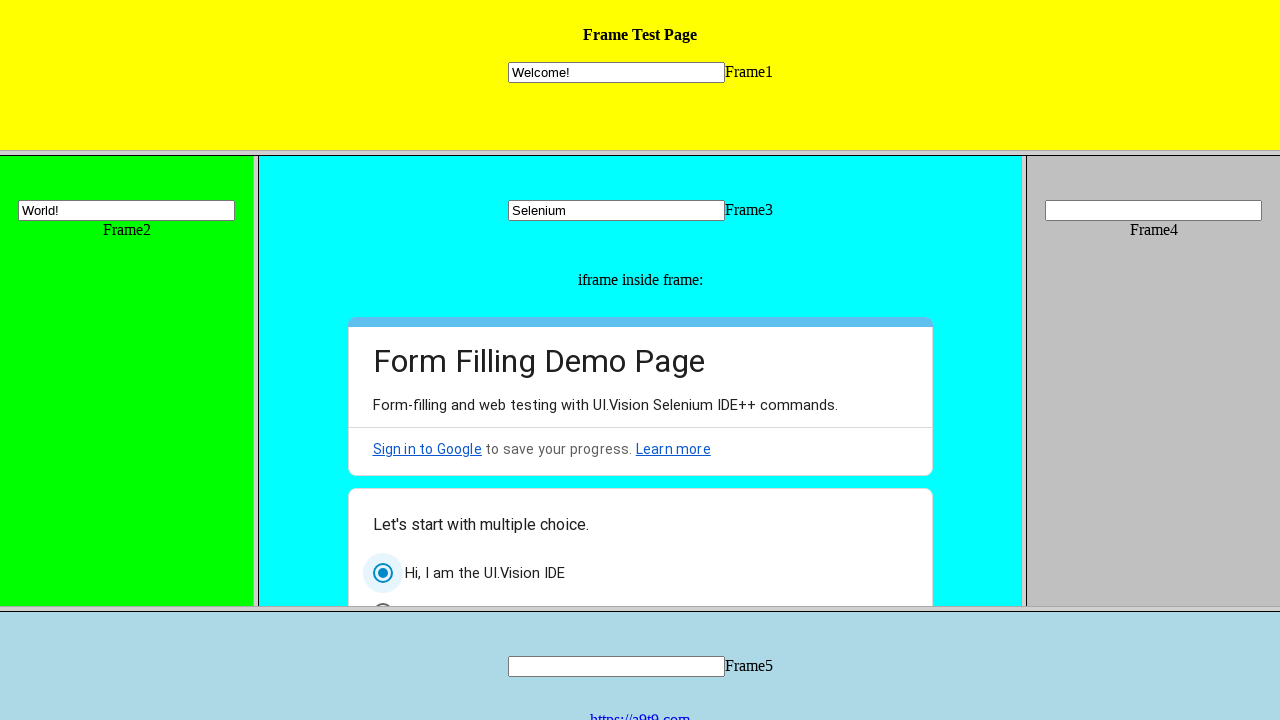